Tests opting out of A/B tests by adding an opt-out cookie on the homepage before navigating to the A/B test page, then verifying the opt-out was successful.

Starting URL: http://the-internet.herokuapp.com

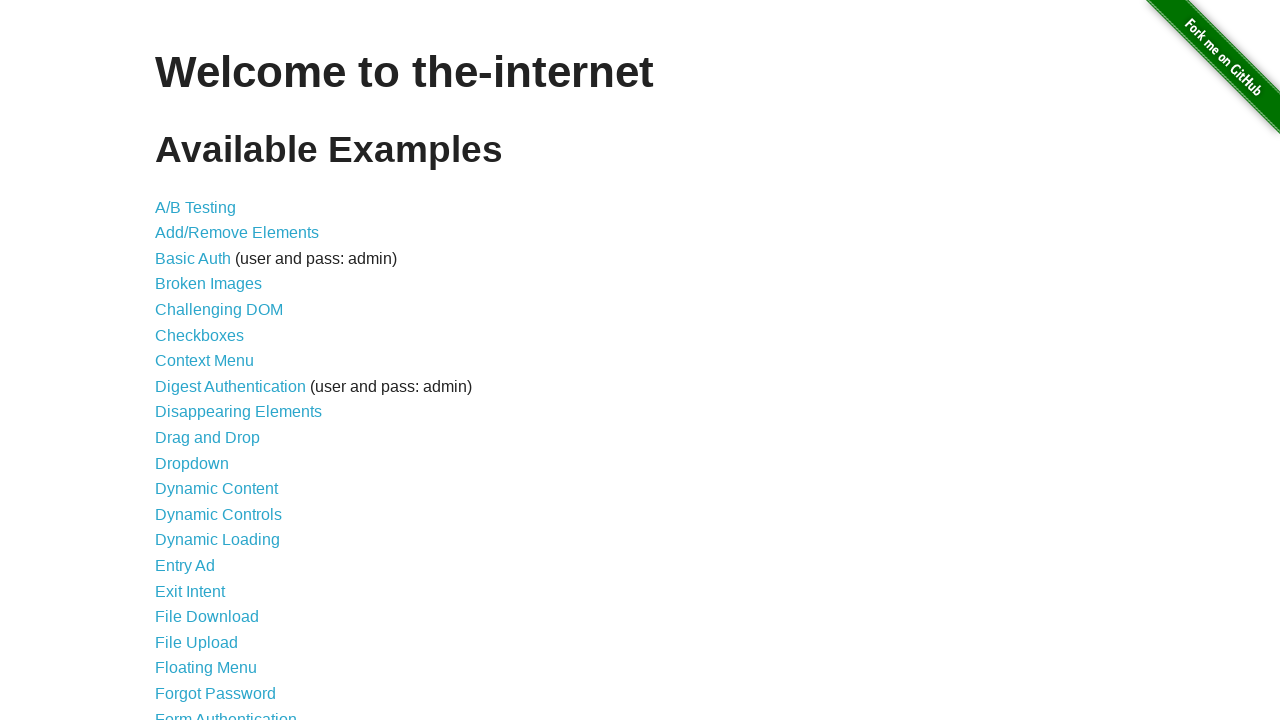

Added optimizelyOptOut cookie to homepage domain
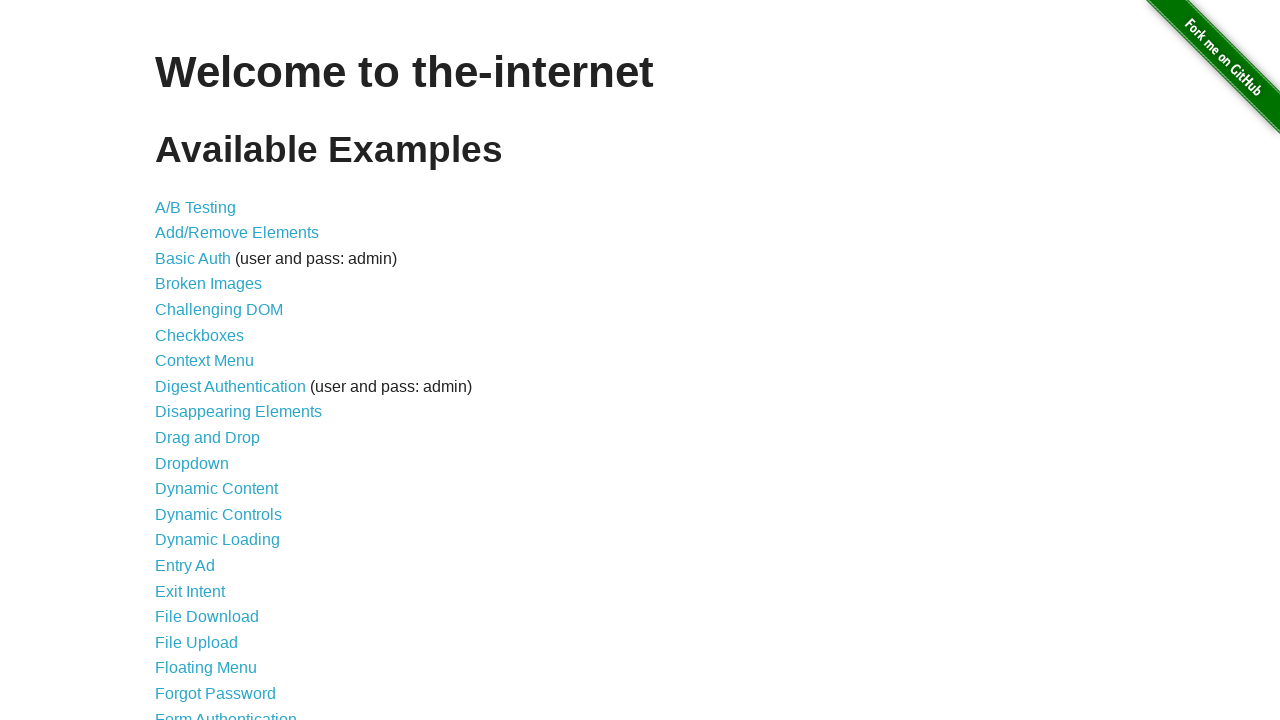

Navigated to A/B test page
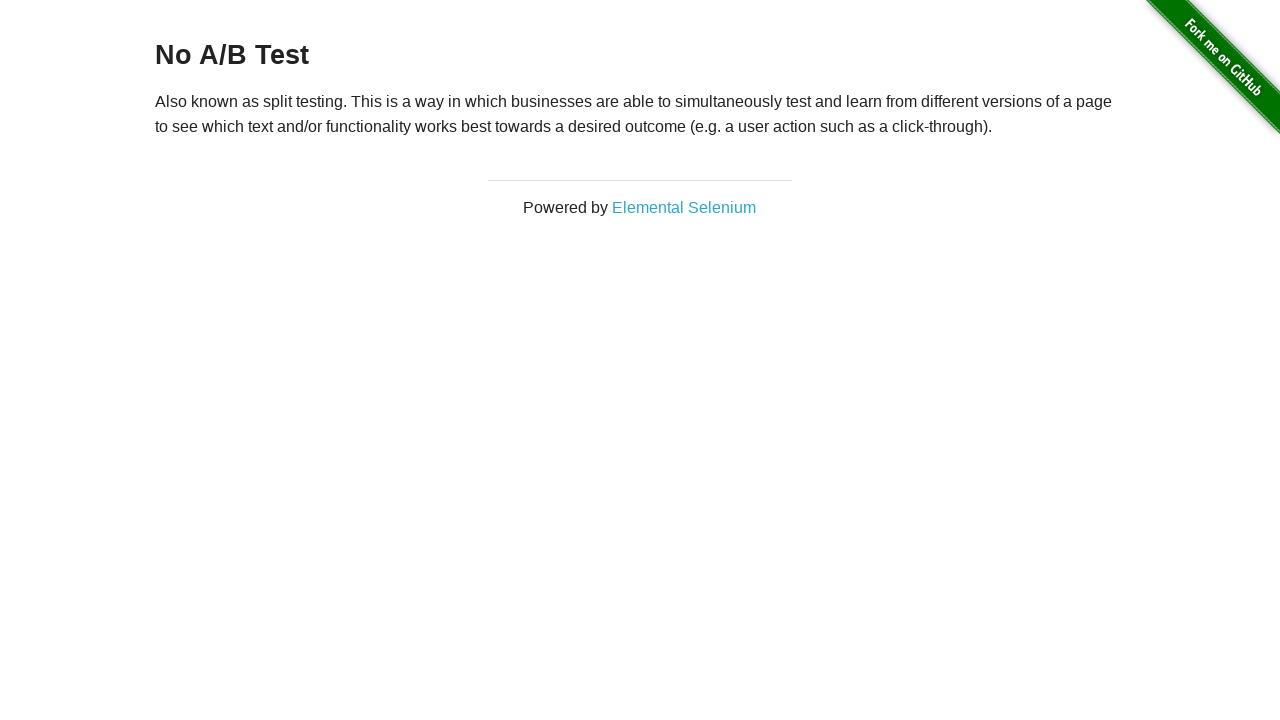

Retrieved heading text from page
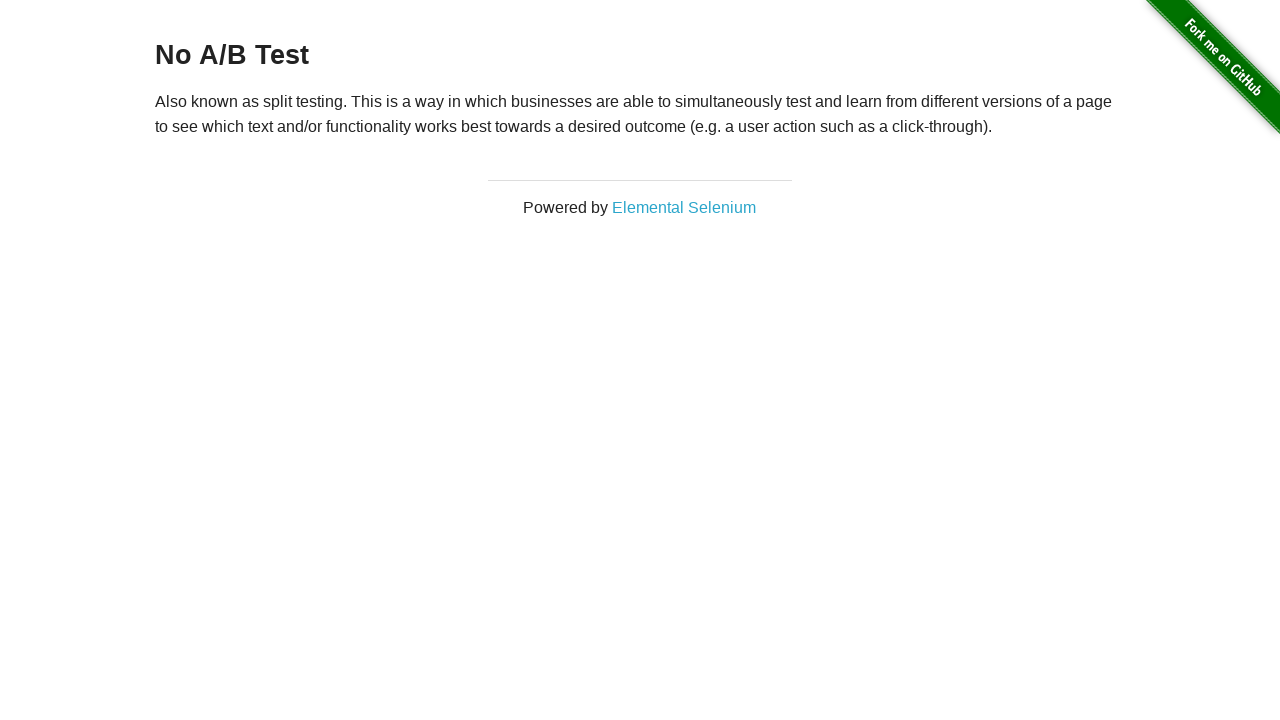

Verified opt-out was successful: heading text is 'No A/B Test'
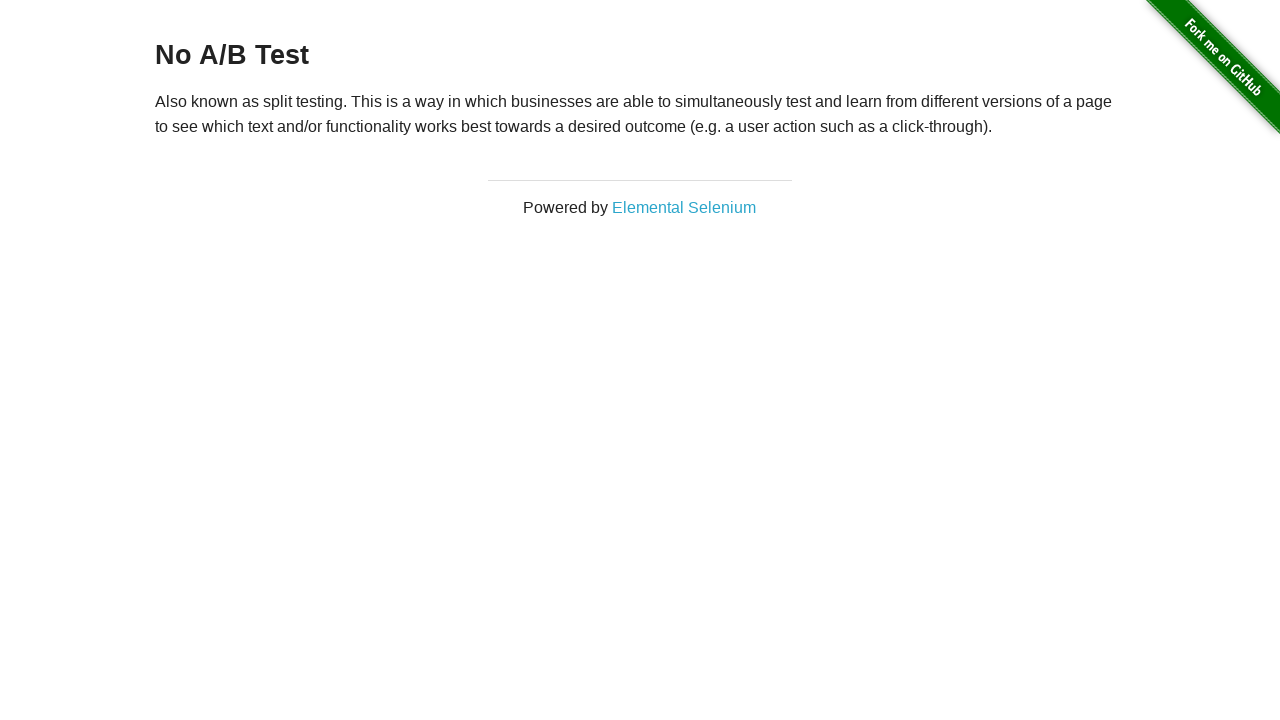

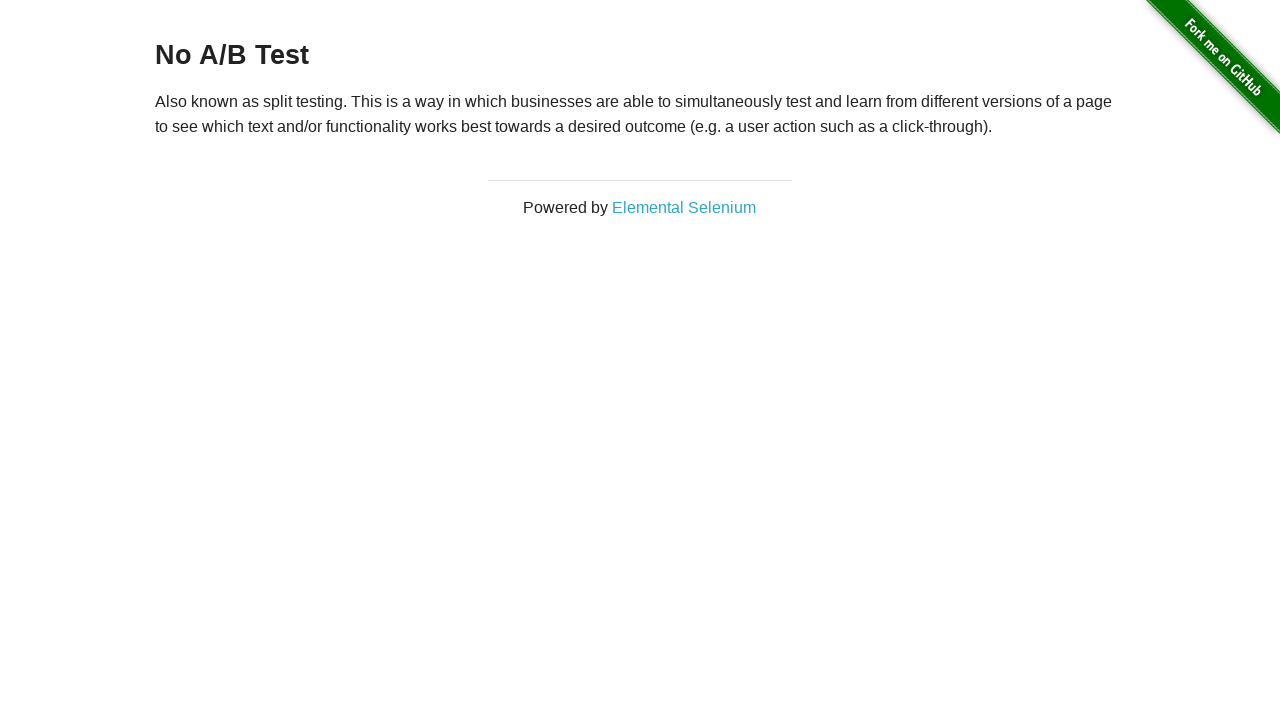